Tests iframe interaction by switching to an iframe and filling a text input field with a name, then switching back to the parent frame

Starting URL: https://demo.automationtesting.in/Frames.html

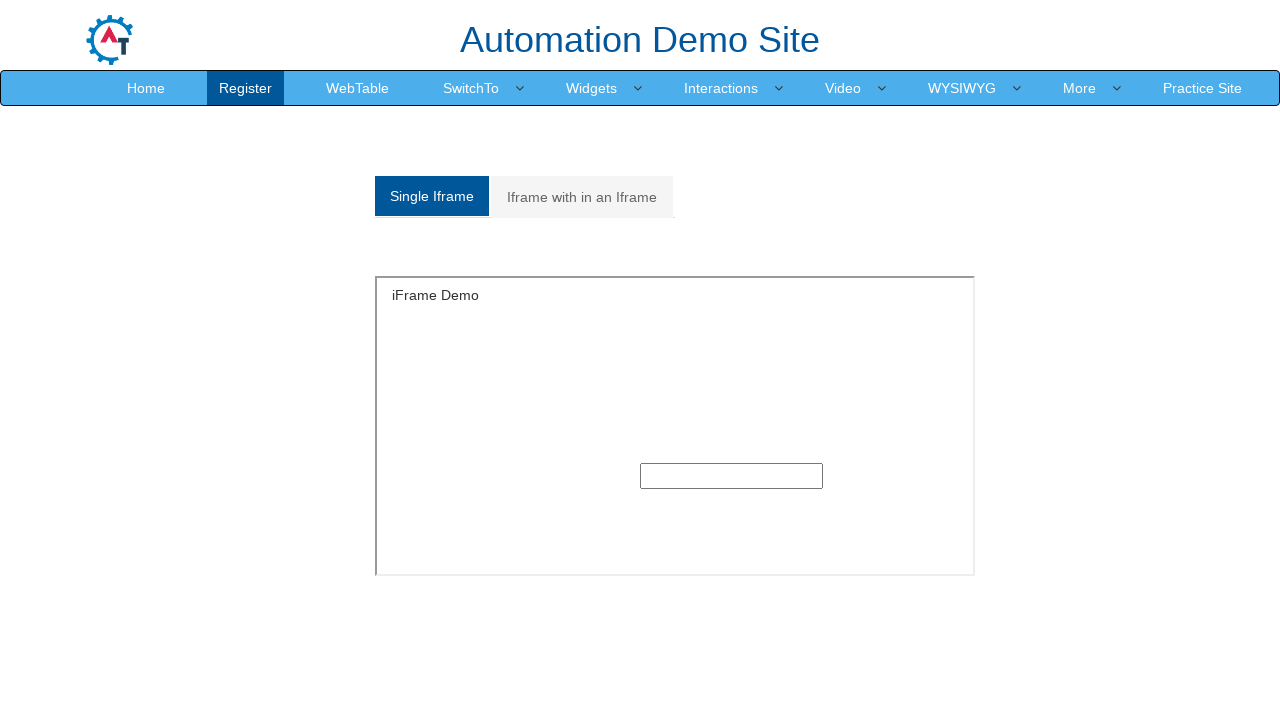

Located and switched to the first iframe on the page
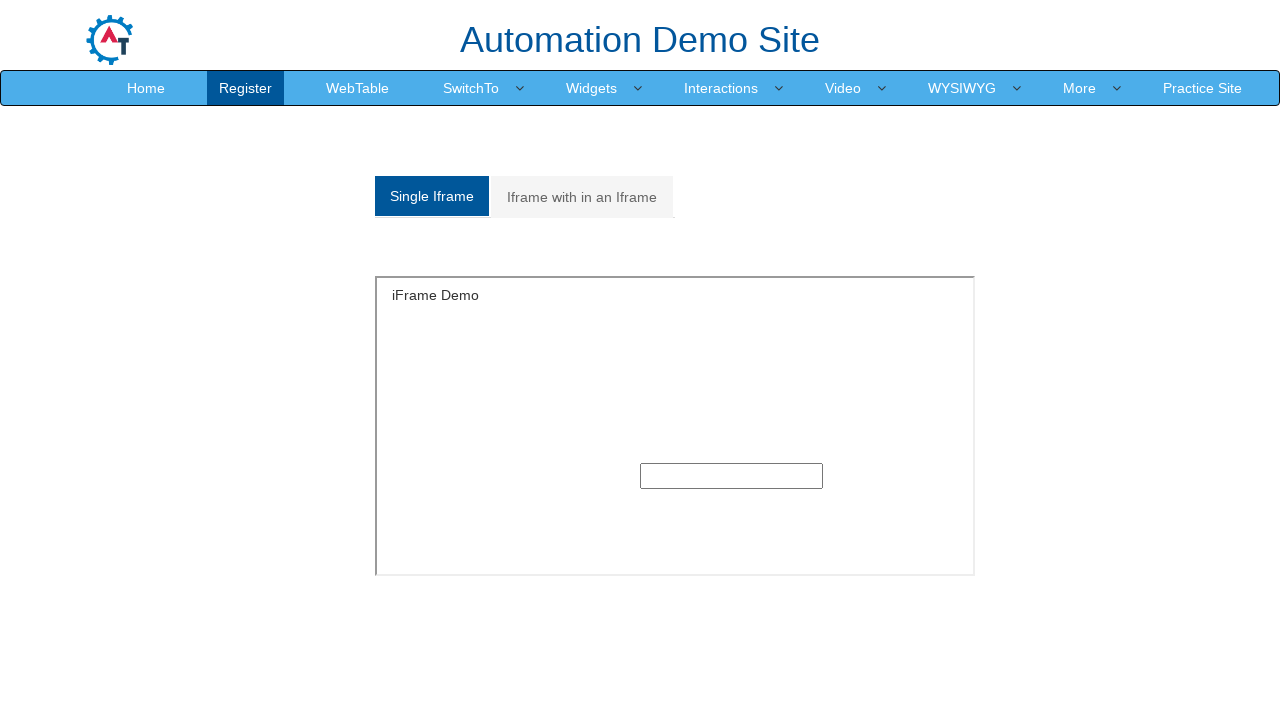

Filled text input field inside iframe with 'yusuf' on iframe >> nth=0 >> internal:control=enter-frame >> input[type='text']
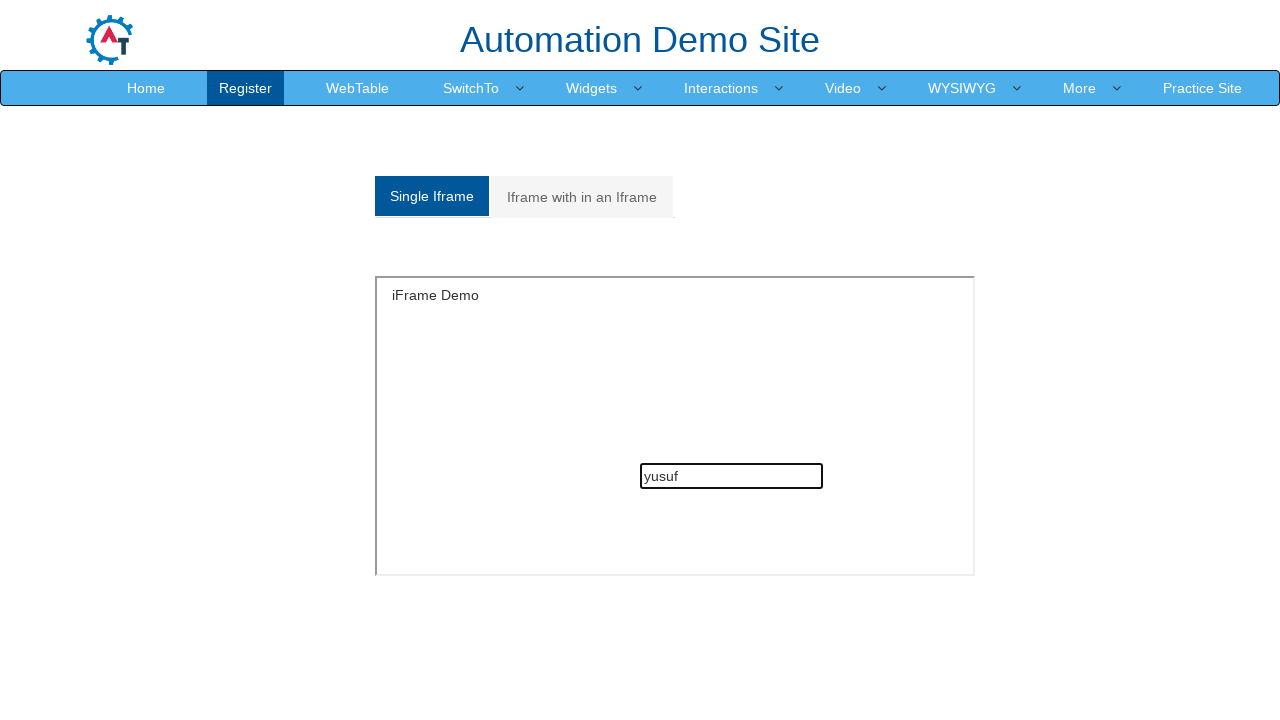

Switched back to parent frame (automatic with frame_locator)
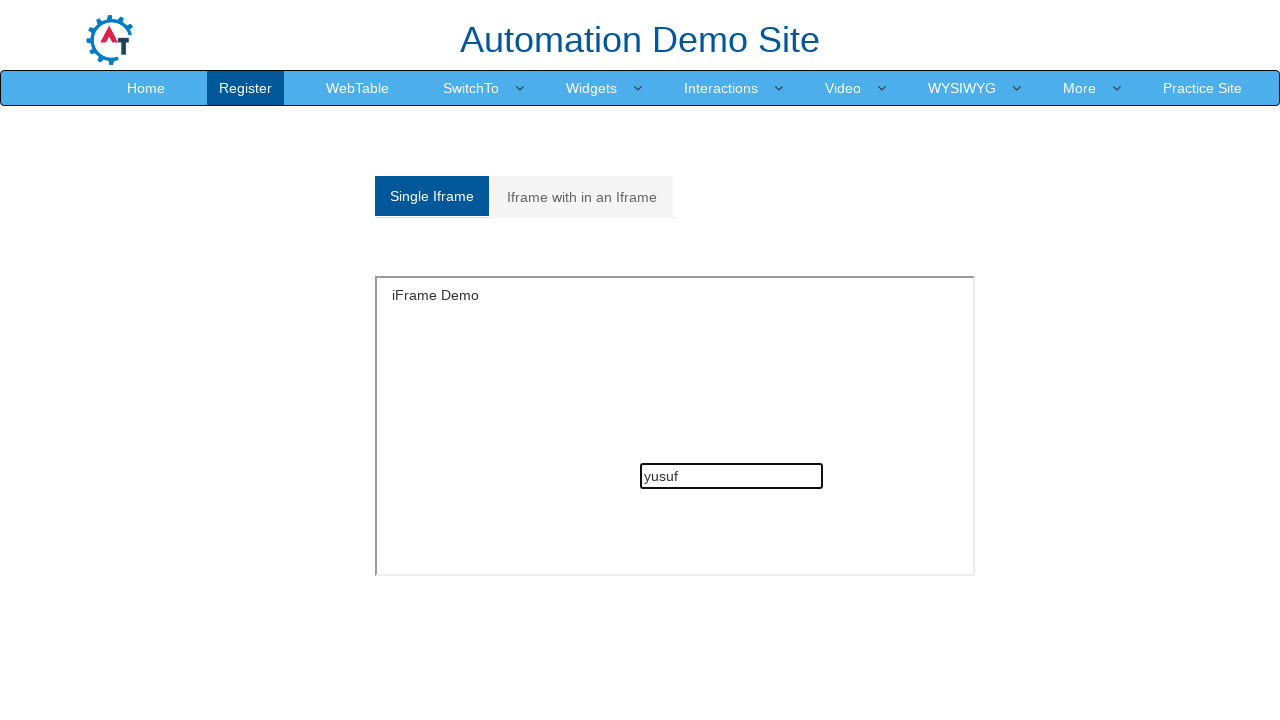

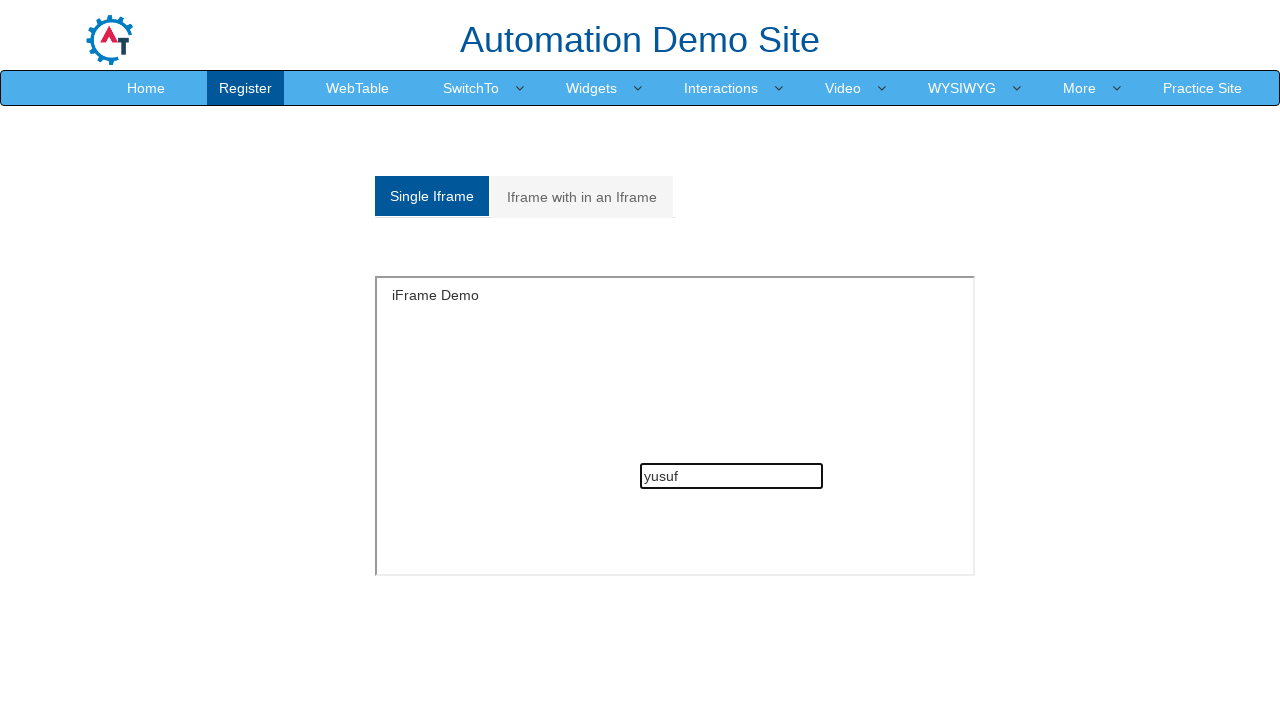